Opens GoDaddy.com homepage and validates the page title and URL match expected values

Starting URL: https://www.godaddy.com/

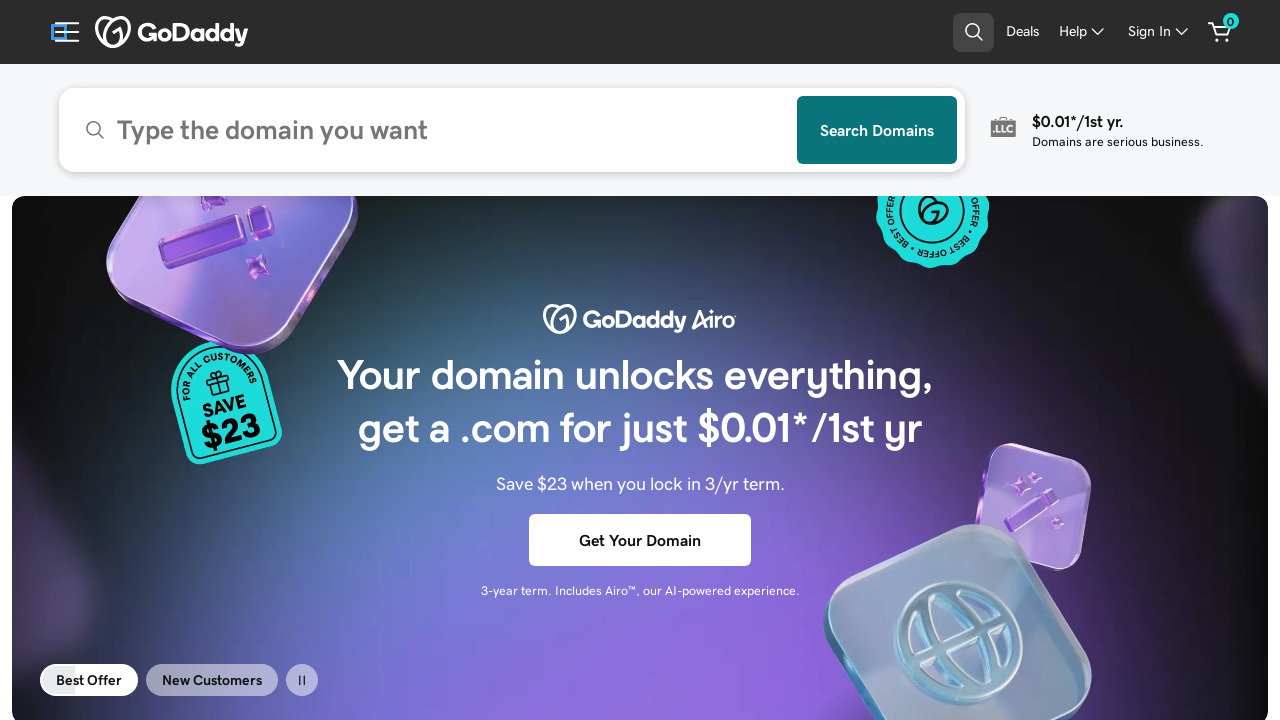

Waited for page to reach domcontentloaded state
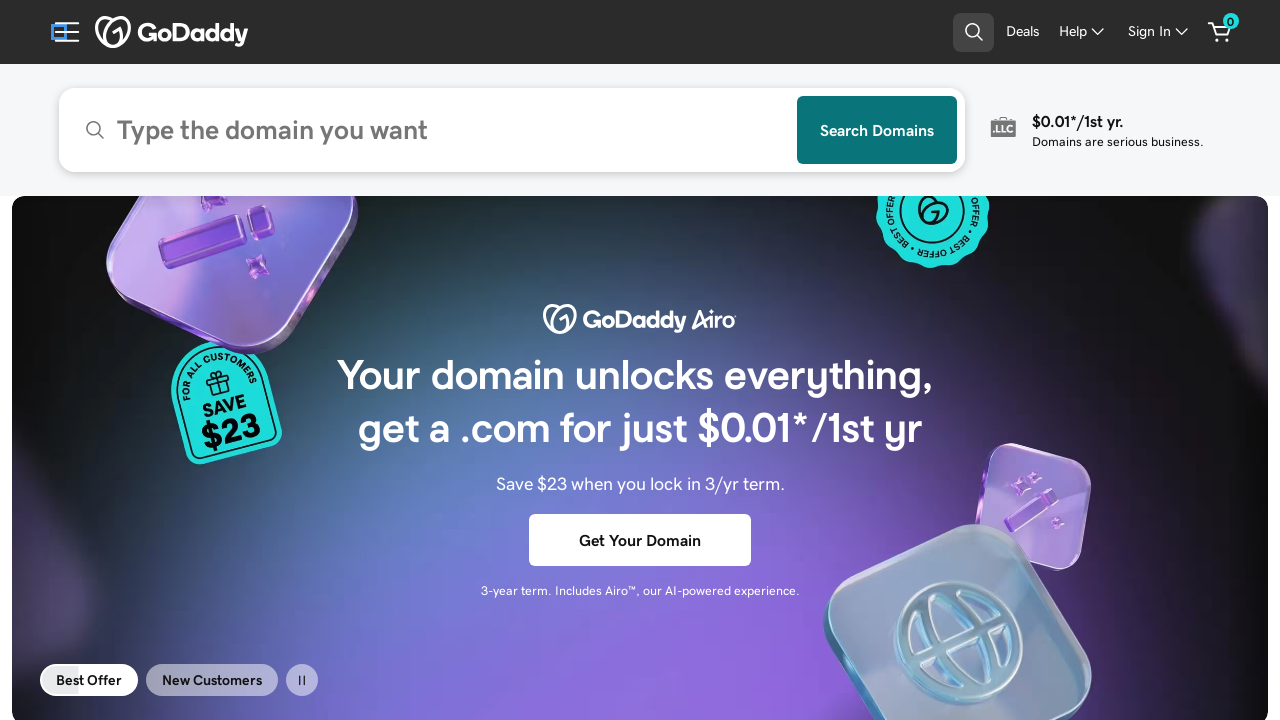

Retrieved page title
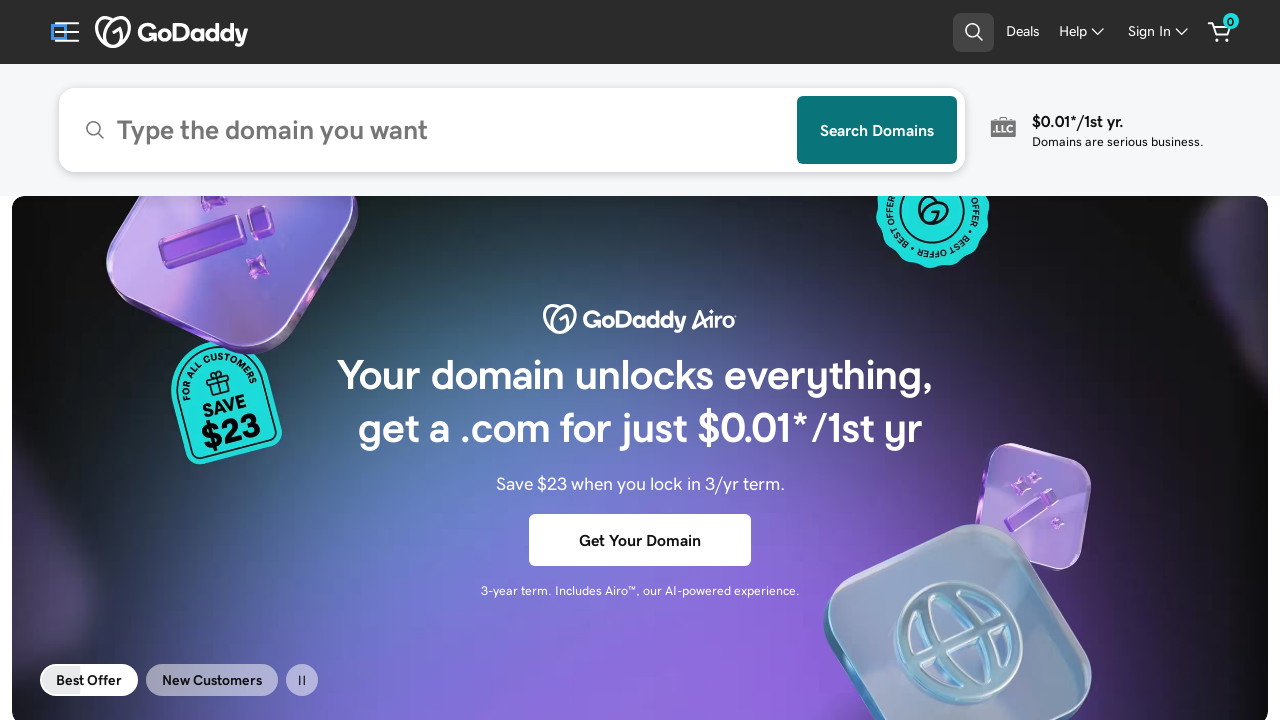

Validated page title contains expected GoDaddy text
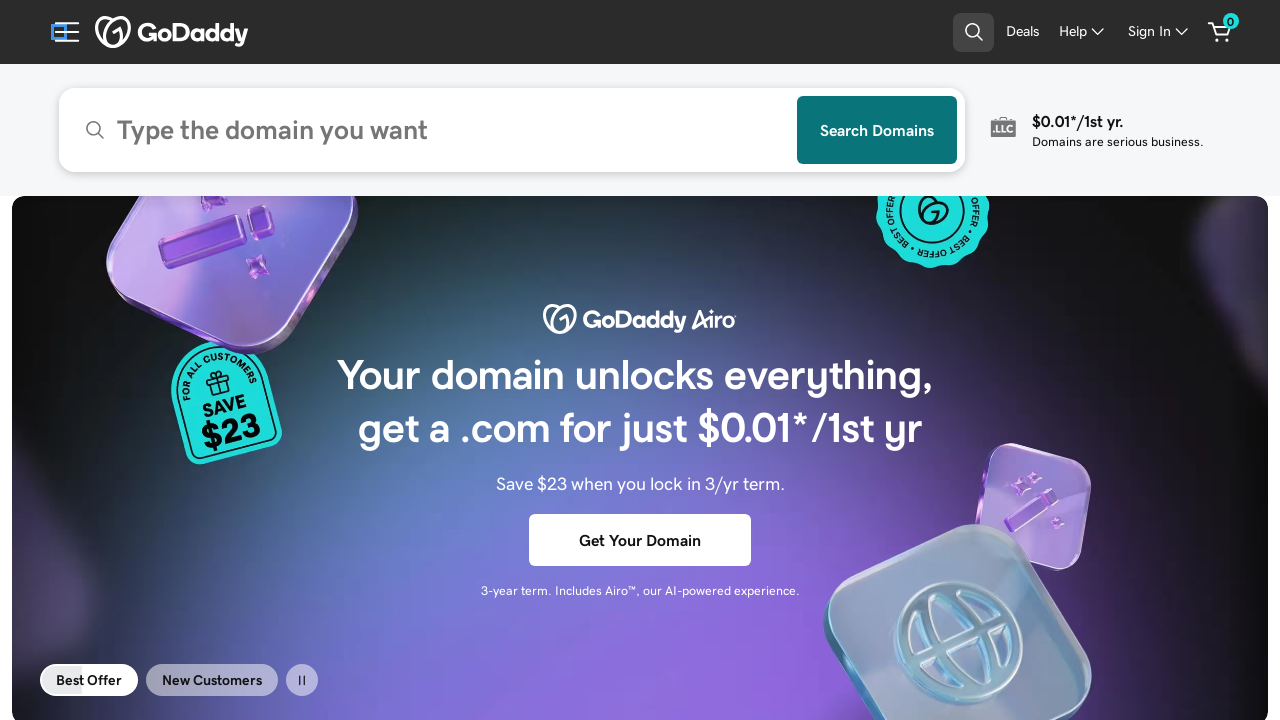

Retrieved current page URL
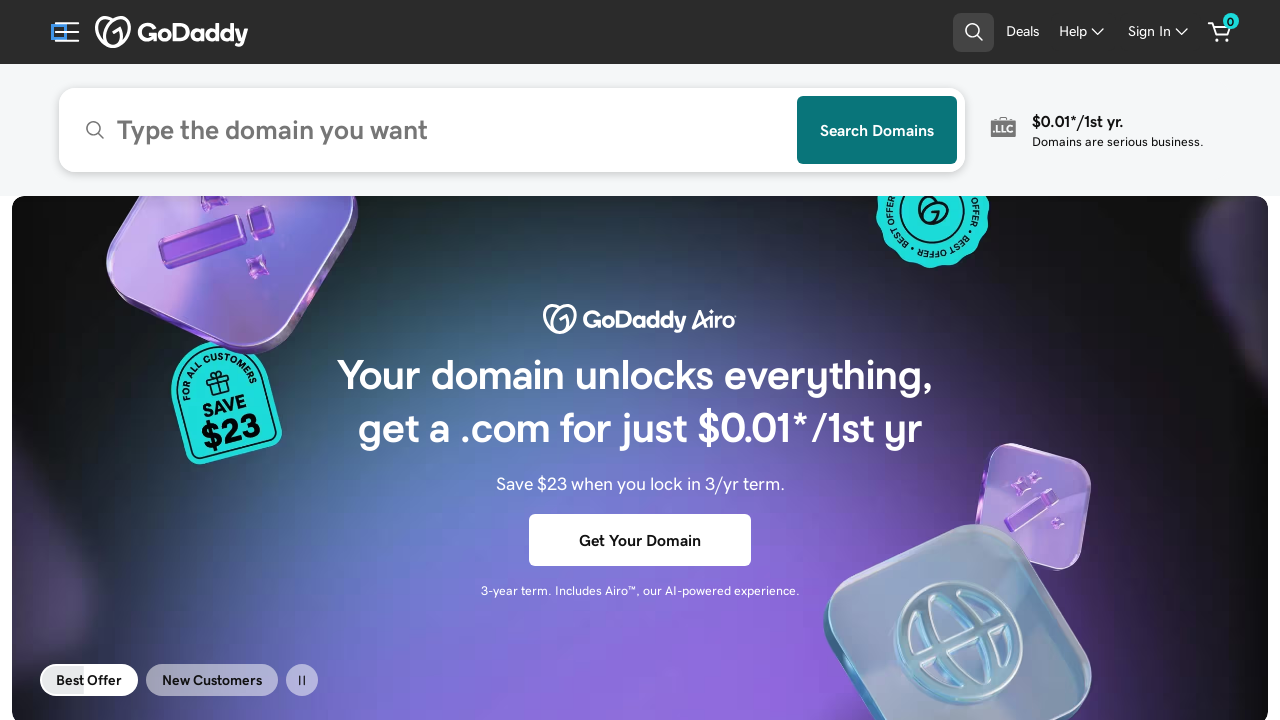

Validated URL matches expected GoDaddy homepage URL
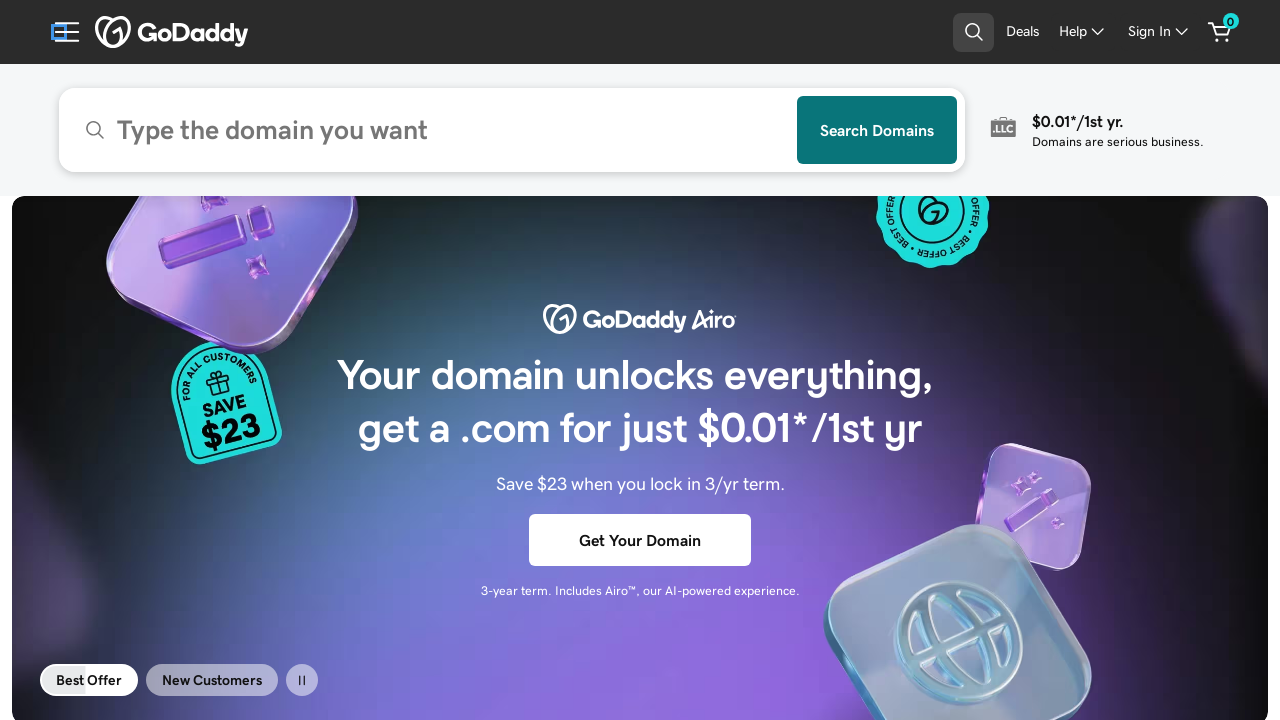

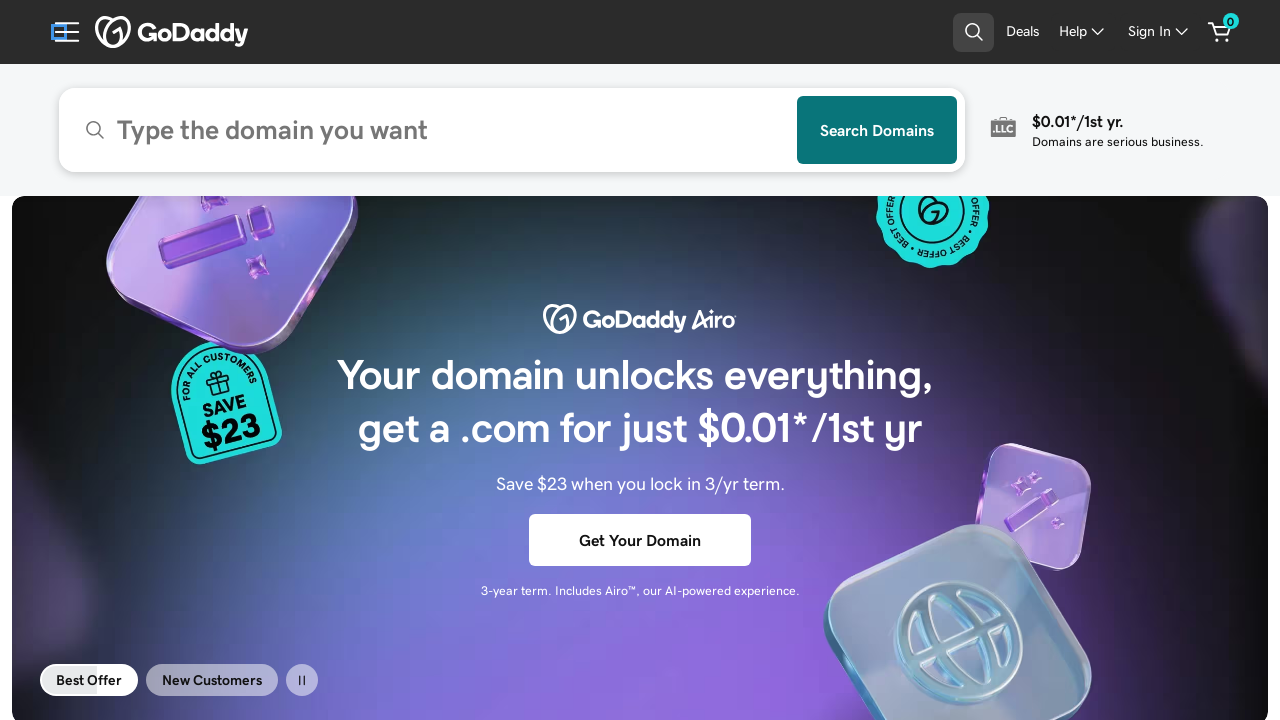